Tests web table sorting functionality by clicking on the column header to sort, verifying the sort order, and then uses pagination to search for a specific item (Rice) across multiple pages

Starting URL: https://rahulshettyacademy.com/seleniumPractise/#/offers

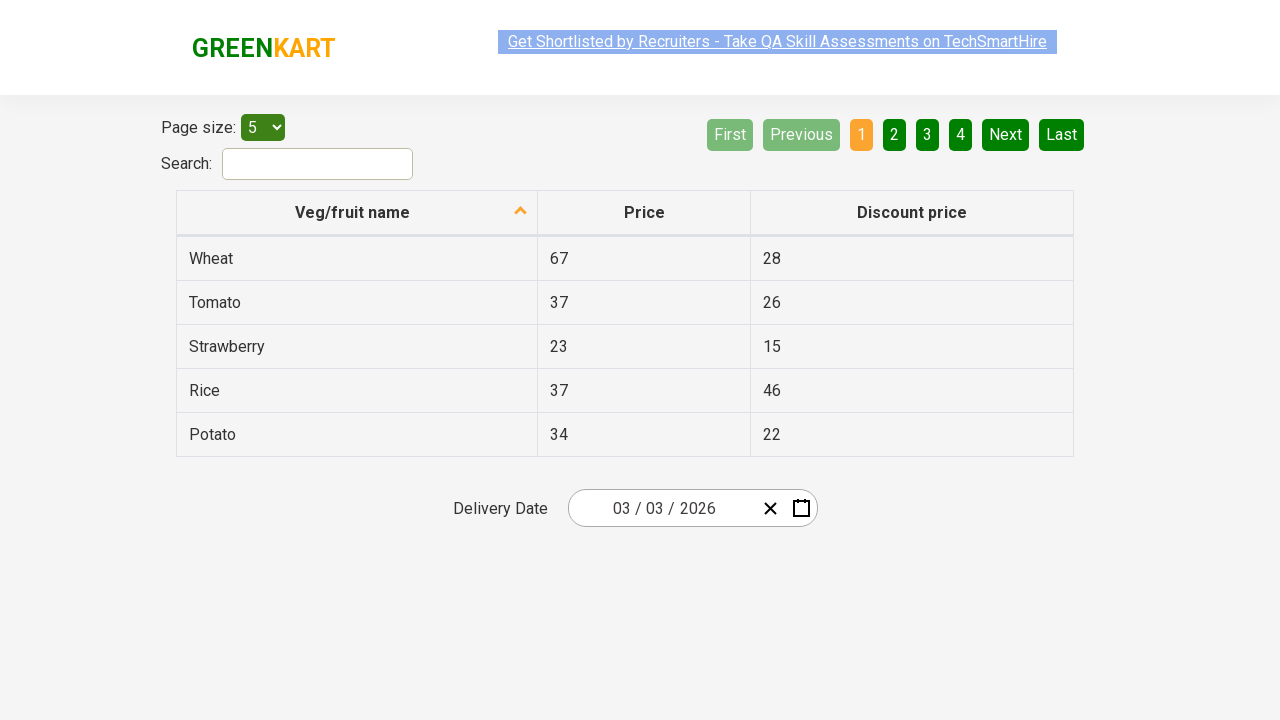

Clicked on Veg/fruit name column header to sort at (357, 213) on xpath=//th[contains(@aria-label,'Veg/fruit name')]
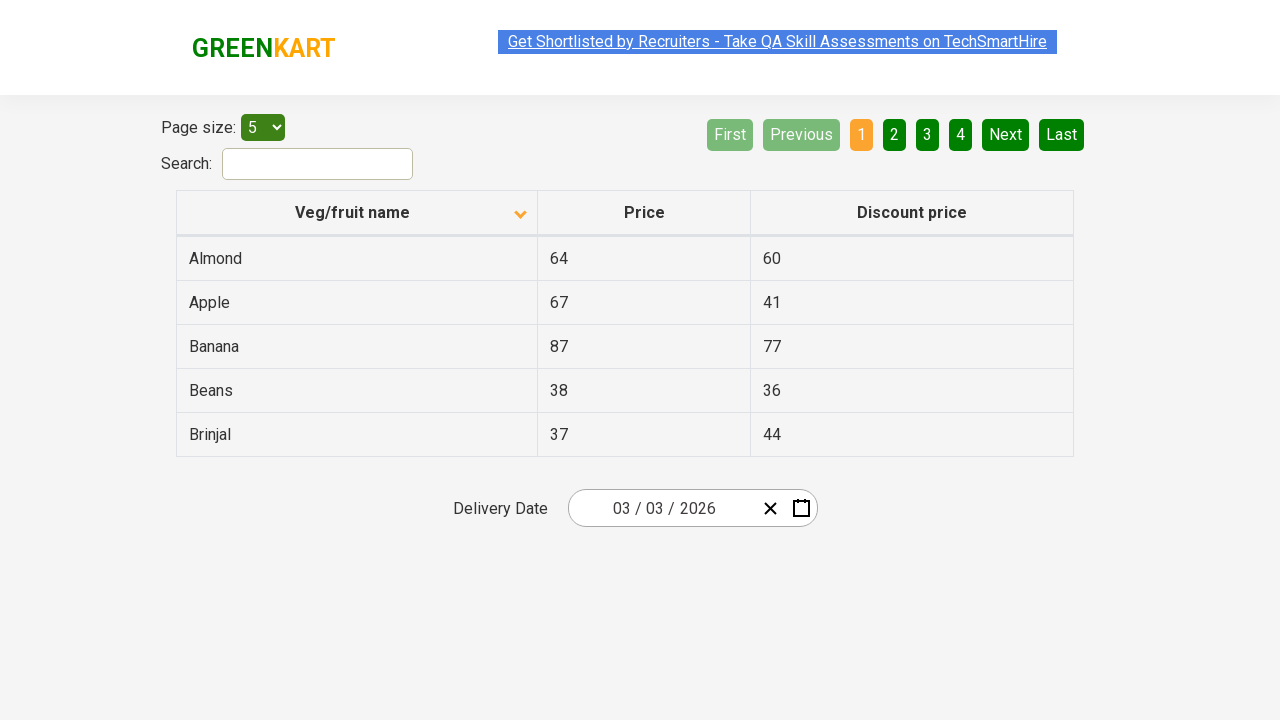

Web table loaded and ready
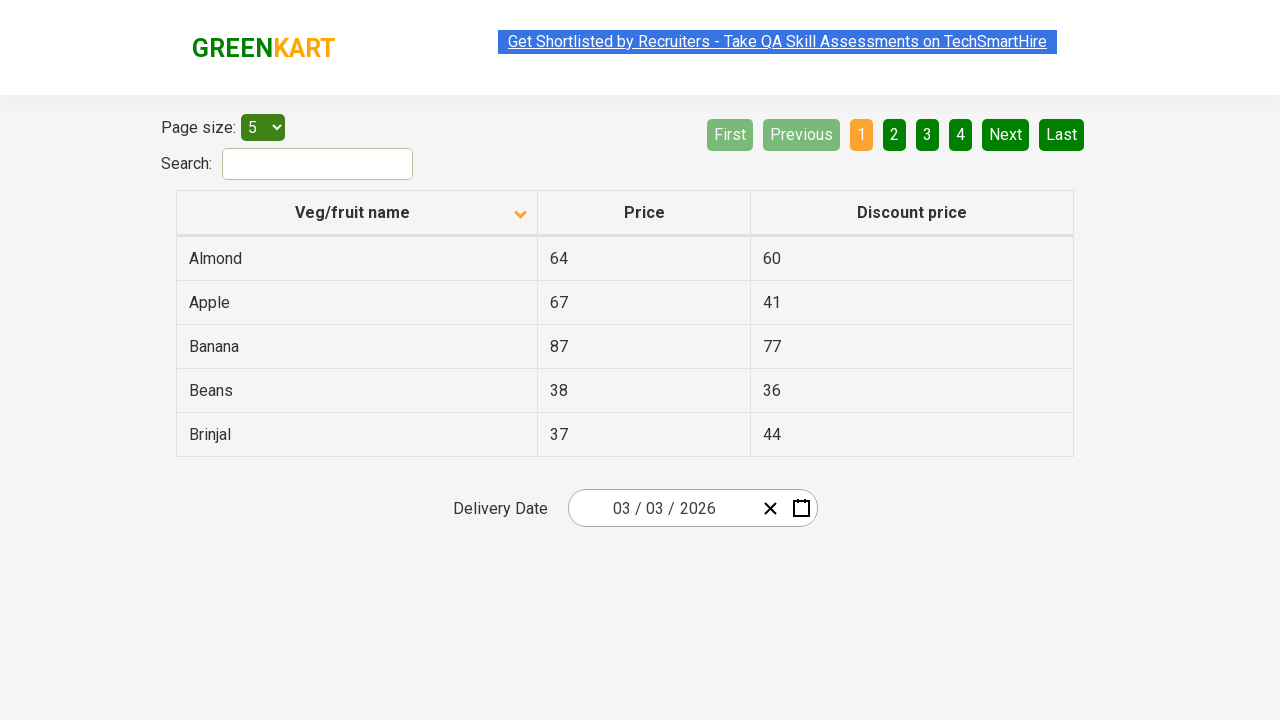

Verified that table is sorted alphabetically by product name
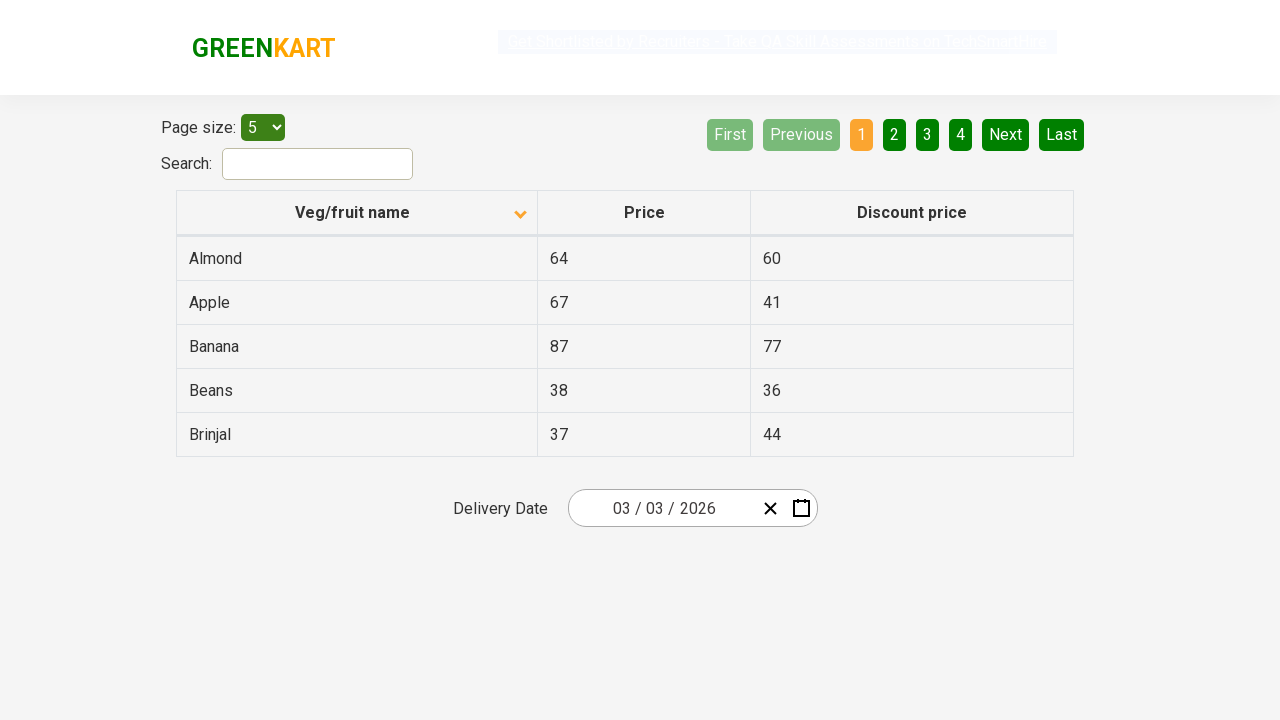

Clicked Next button to navigate to next page at (1006, 134) on xpath=//a[@aria-label='Next']
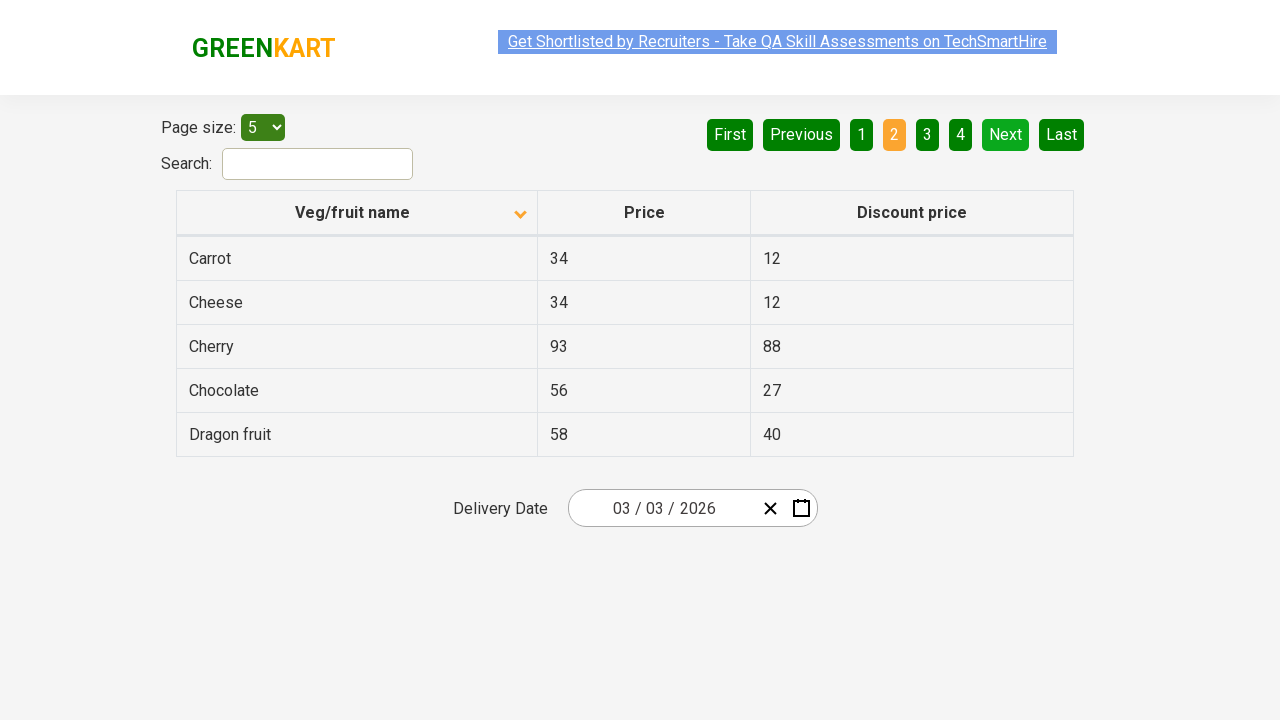

Waited for page transition to complete
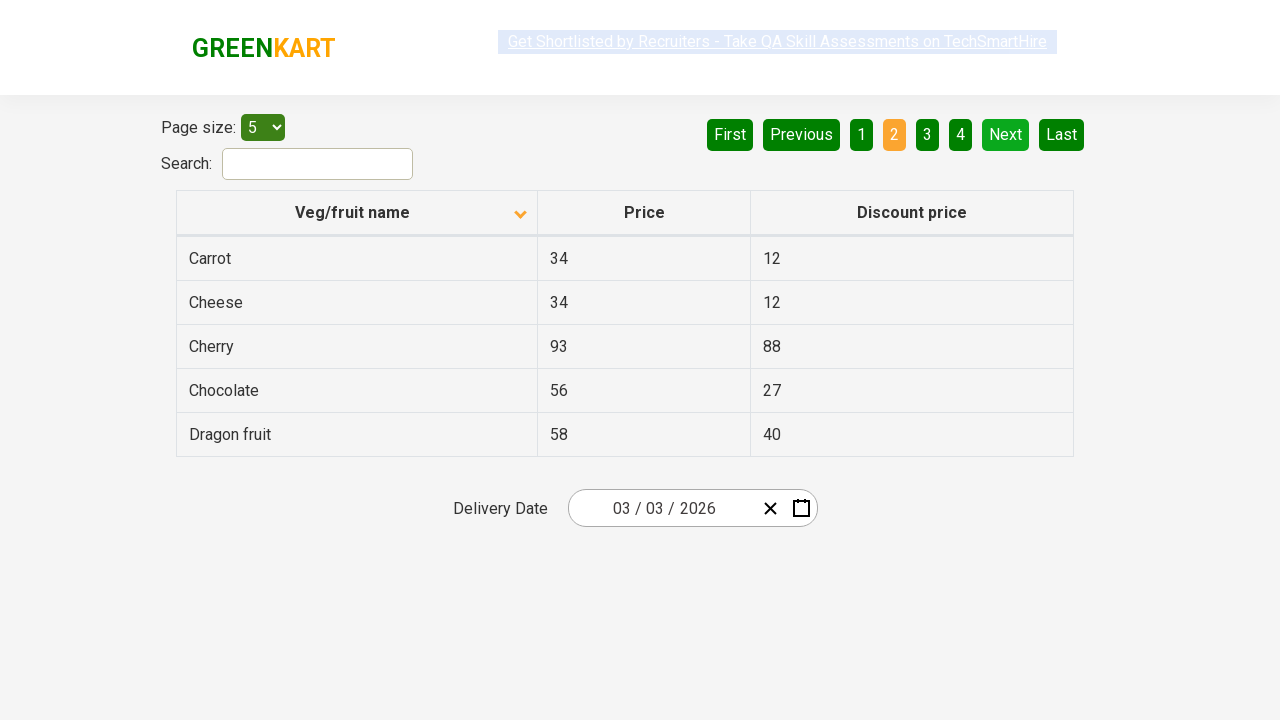

Clicked Next button to navigate to next page at (1006, 134) on xpath=//a[@aria-label='Next']
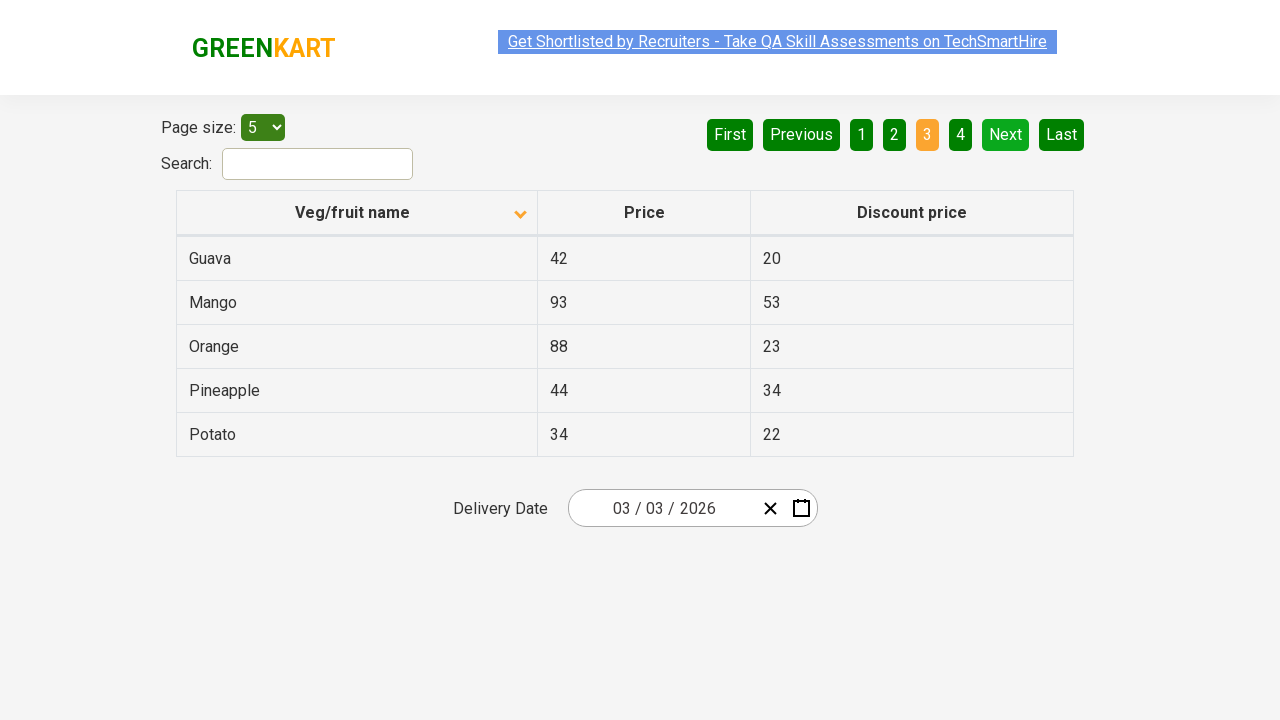

Waited for page transition to complete
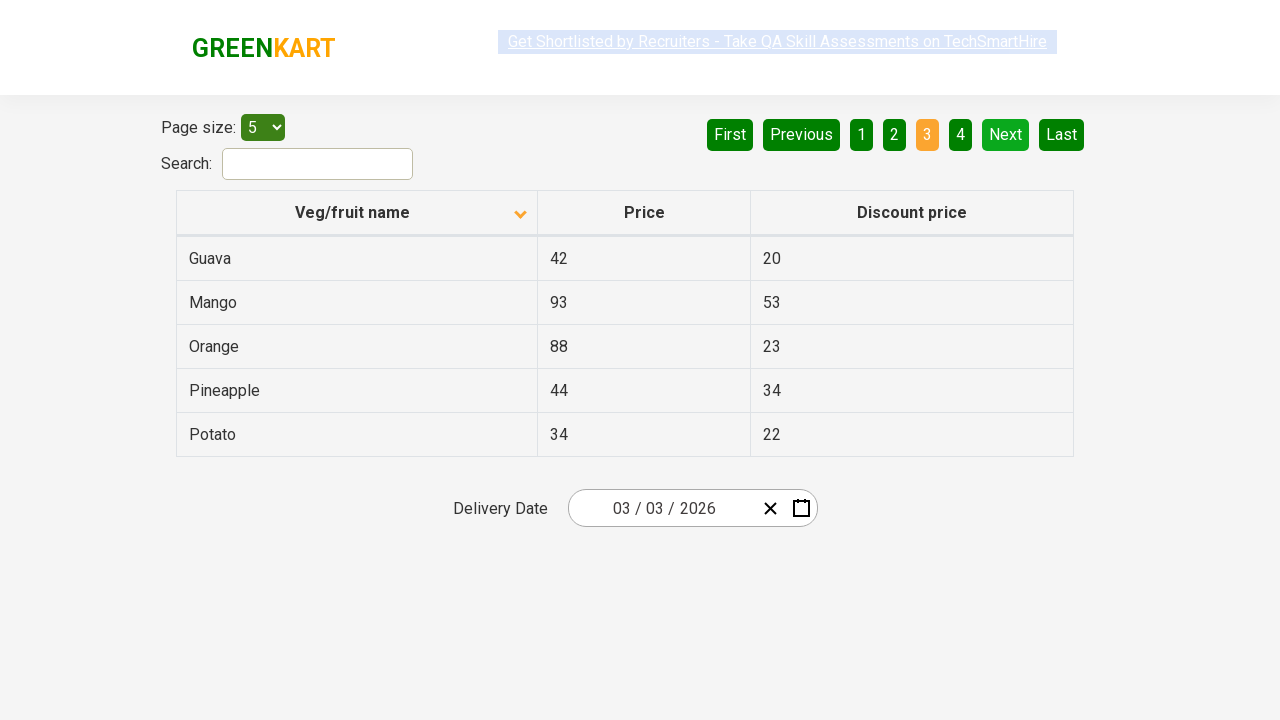

Clicked Next button to navigate to next page at (1006, 134) on xpath=//a[@aria-label='Next']
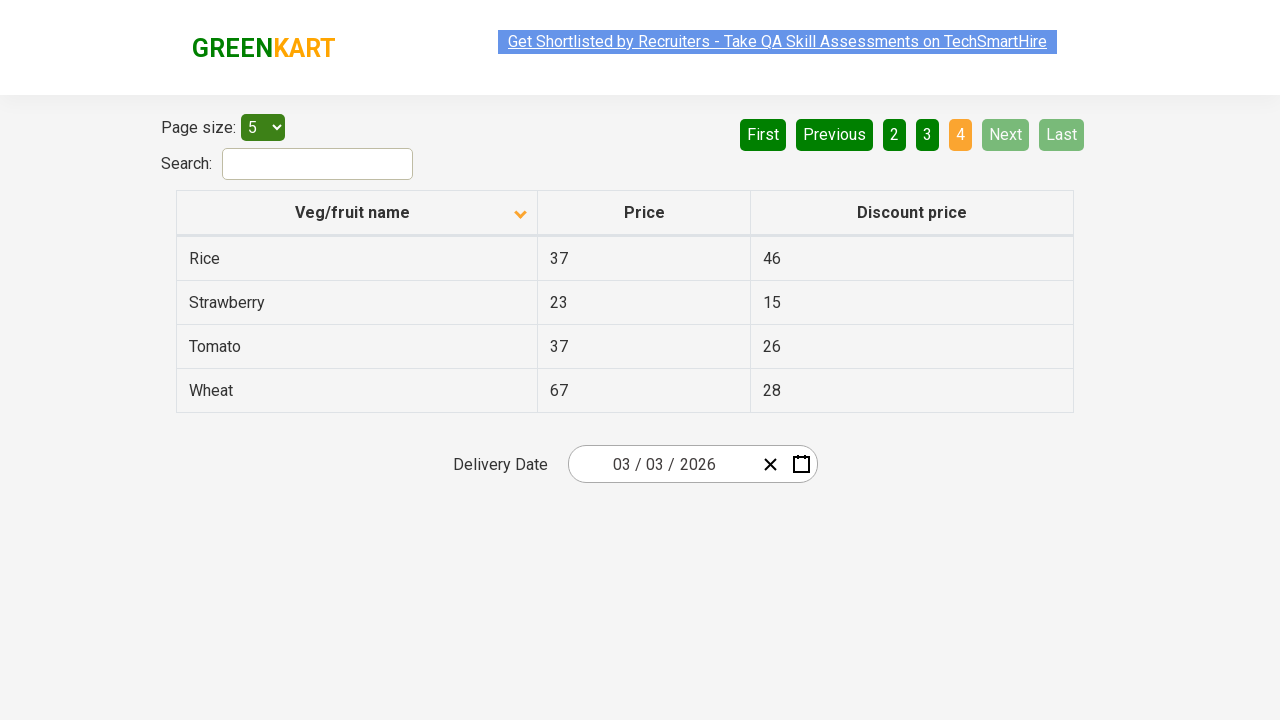

Waited for page transition to complete
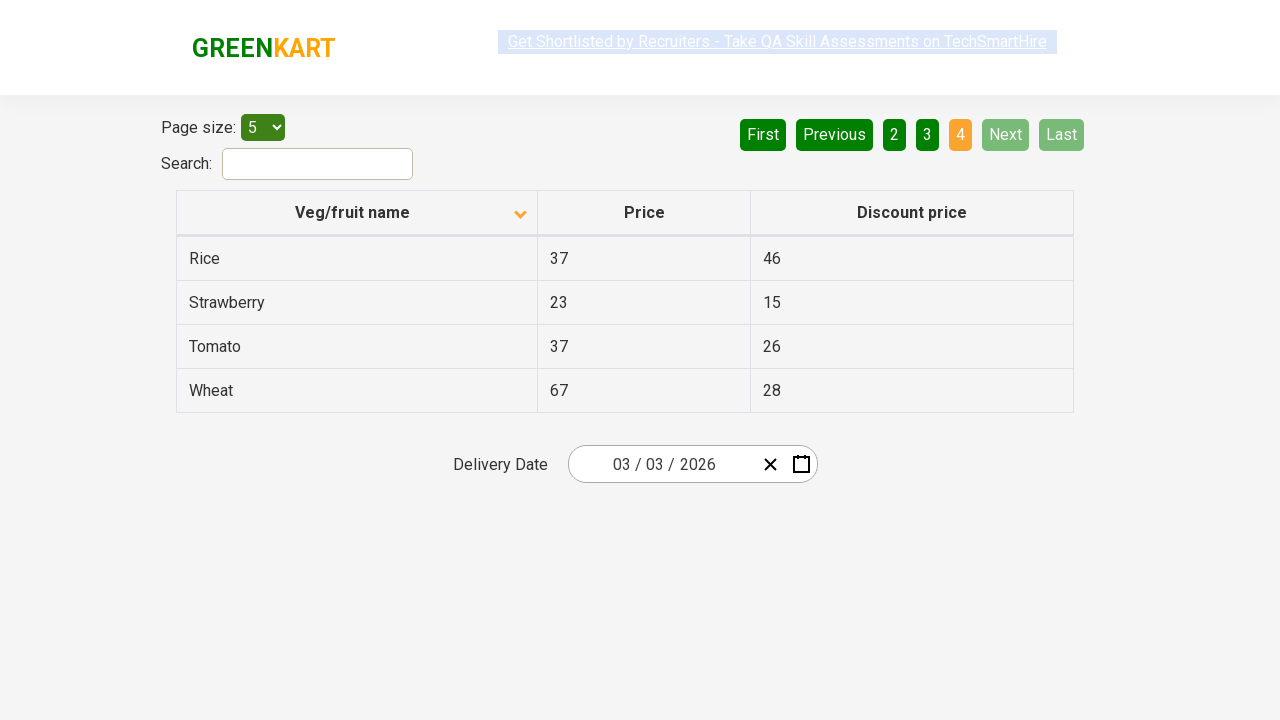

Found 'Rice' item in the web table across pagination
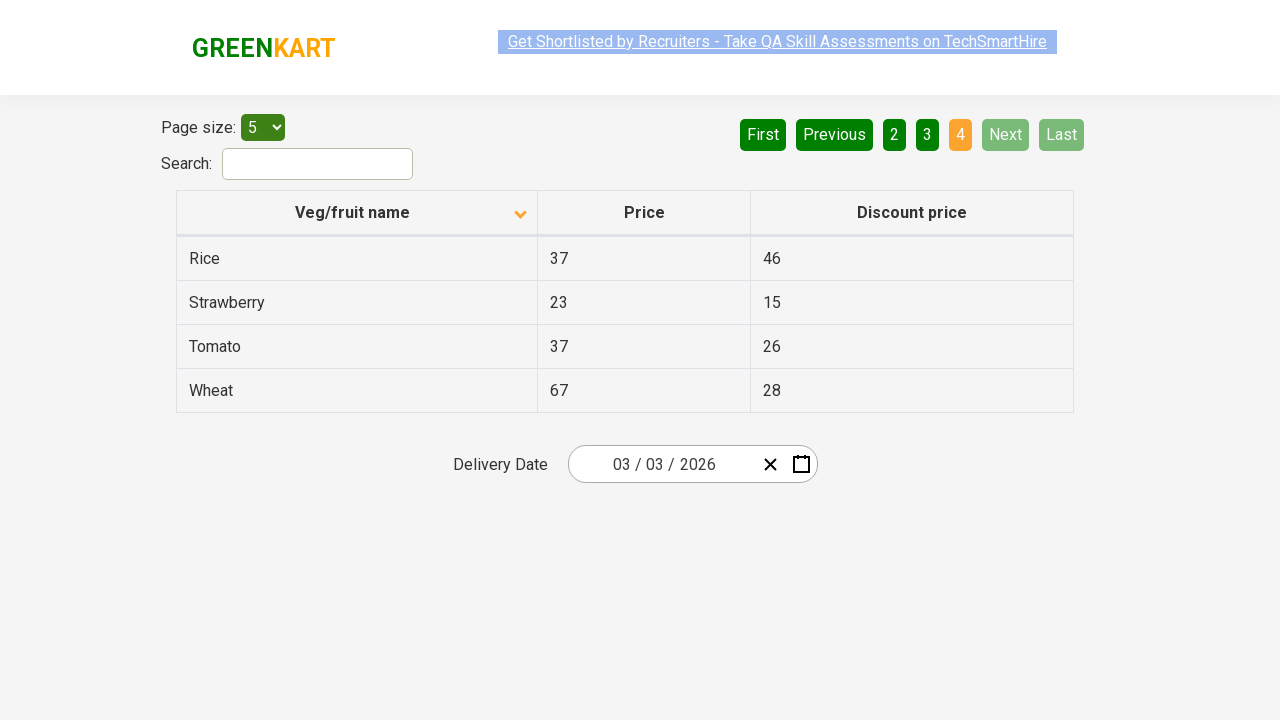

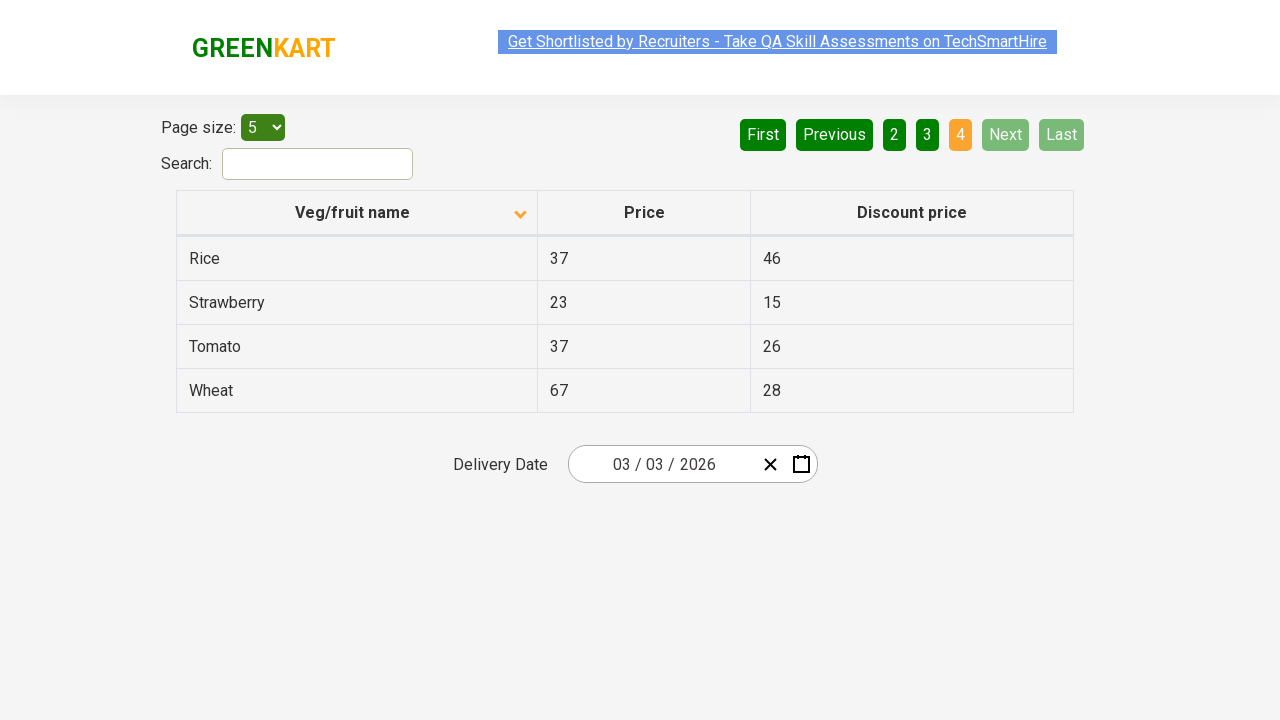